Tests interaction with an iframe by locating a frame and filling a text input field within it

Starting URL: https://ui.vision/demo/webtest/frames/

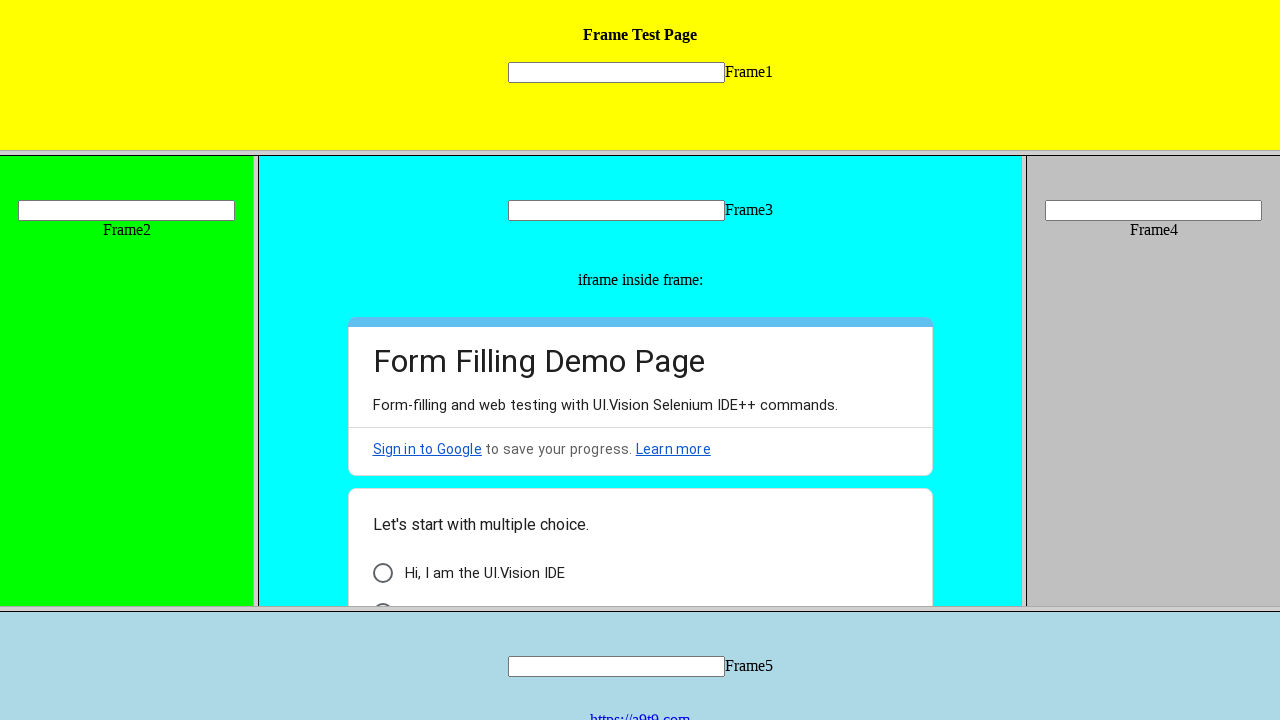

Located iframe with src containing 'frame_1.html'
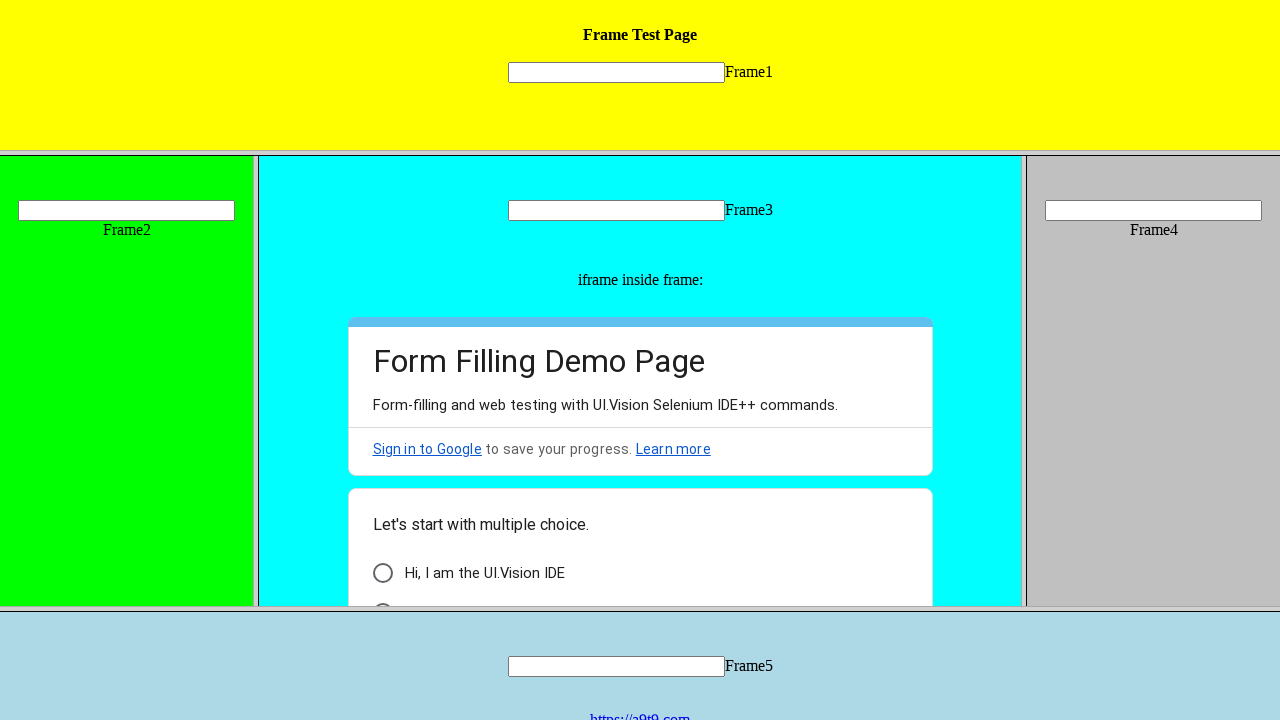

Filled text input field within iframe with 'test input value' on frame[src*="frame_1.html"] >> internal:control=enter-frame >> [name="mytext1"]
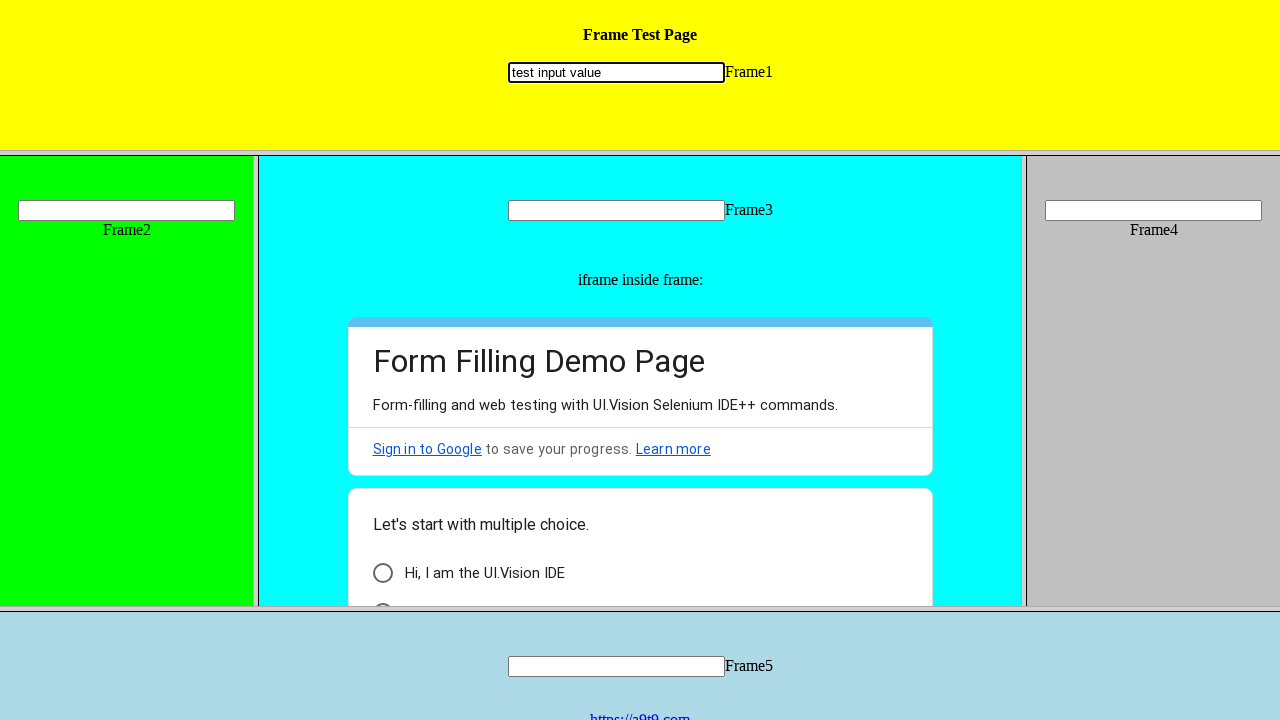

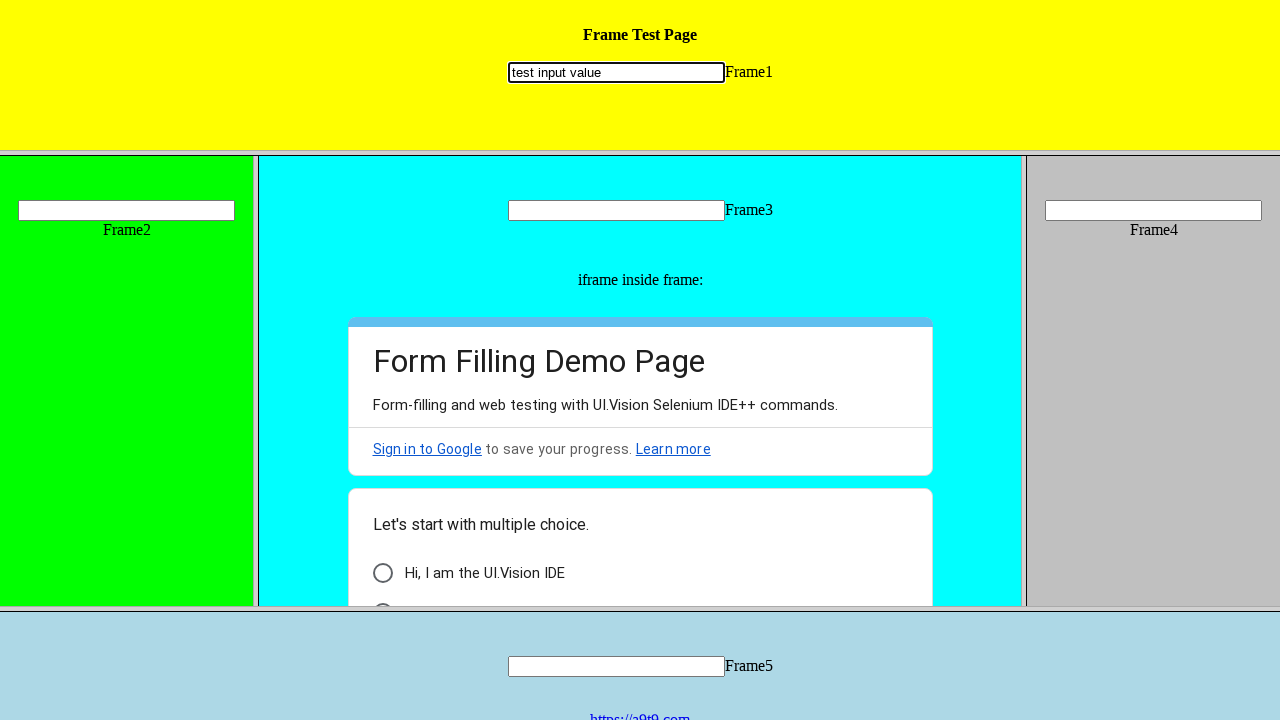